Tests HTML5 drag and drop functionality by dragging column A to column B and verifying the columns have swapped positions.

Starting URL: http://the-internet.herokuapp.com/drag_and_drop

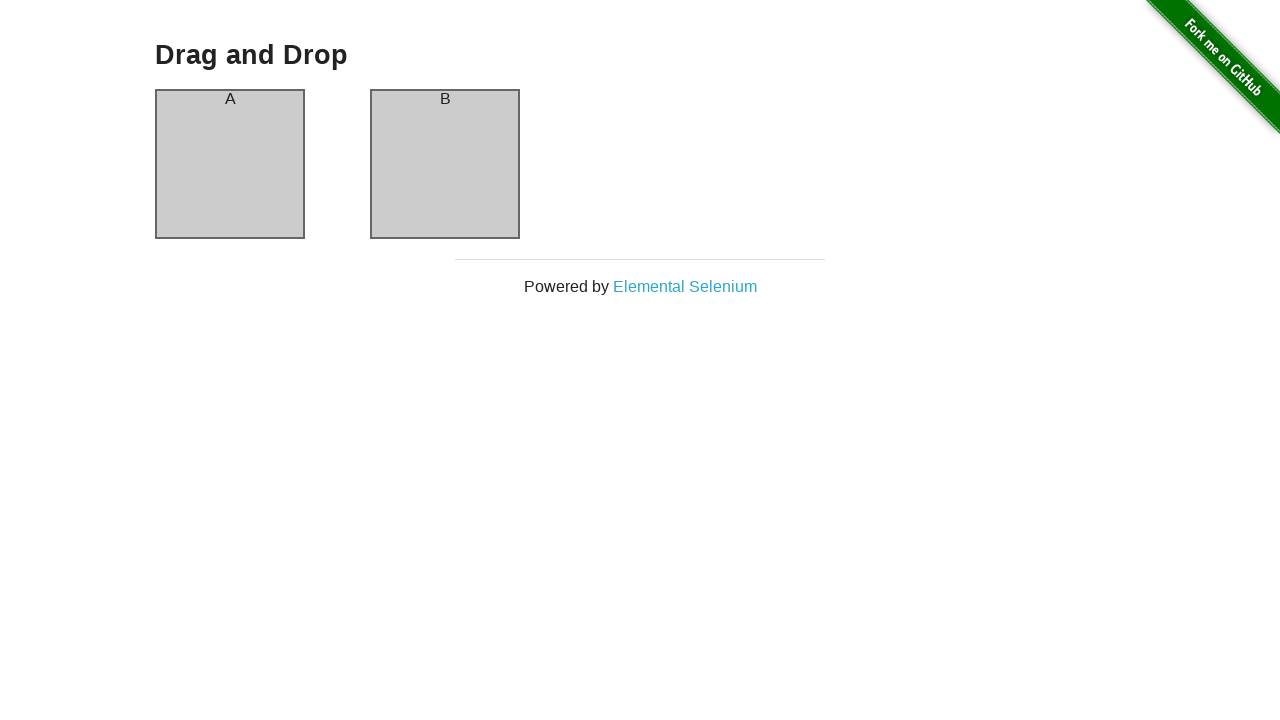

Waited for column A element to be visible
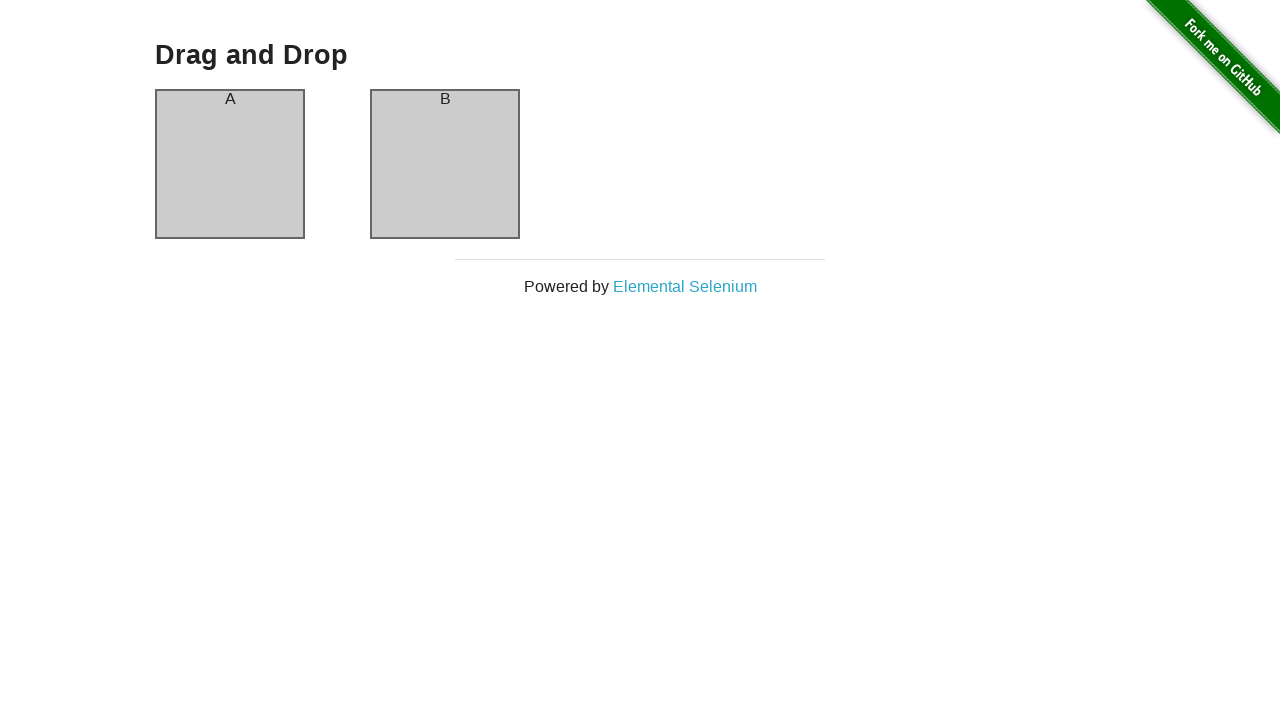

Waited for column B element to be visible
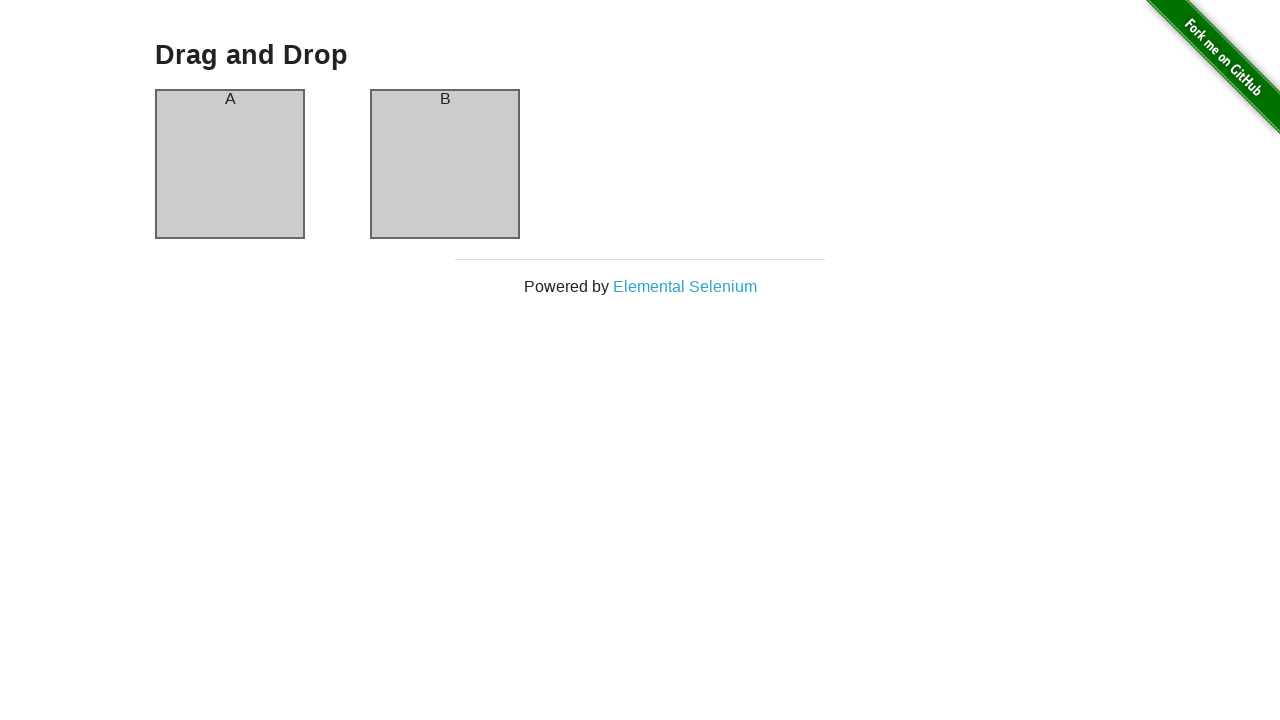

Dragged column A onto column B at (445, 164)
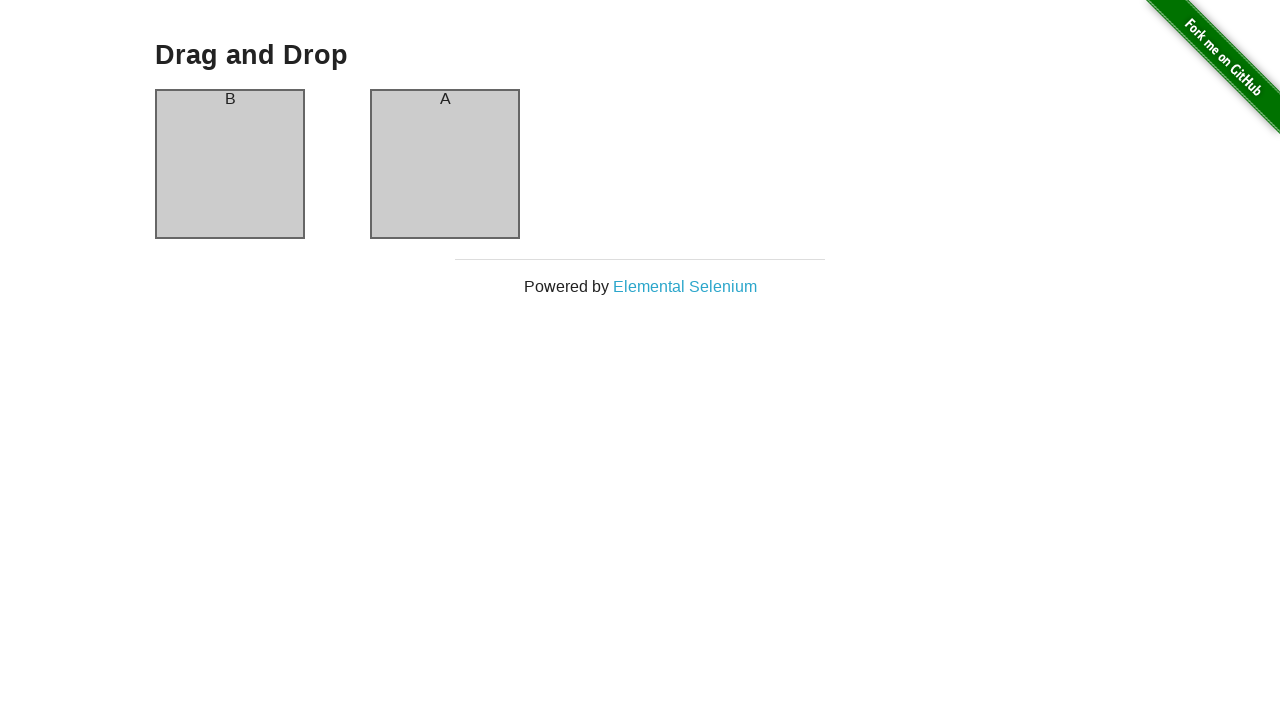

Retrieved text content from column A header
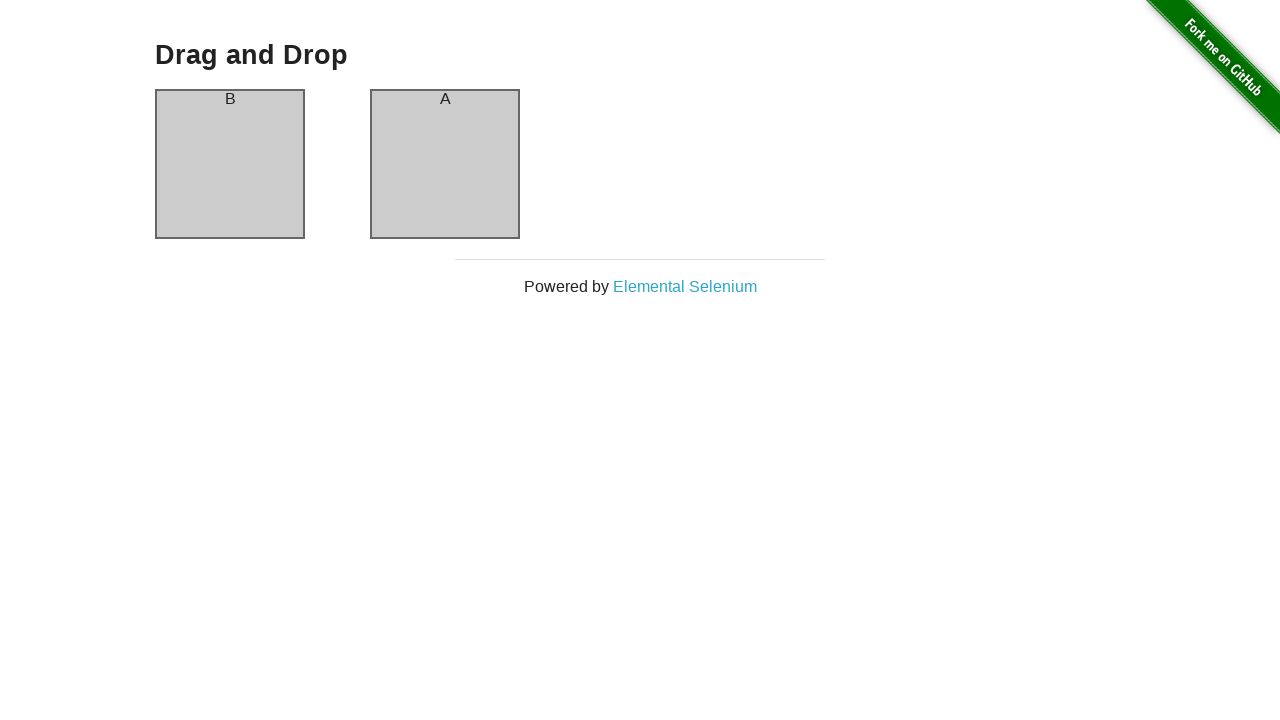

Retrieved text content from column B header
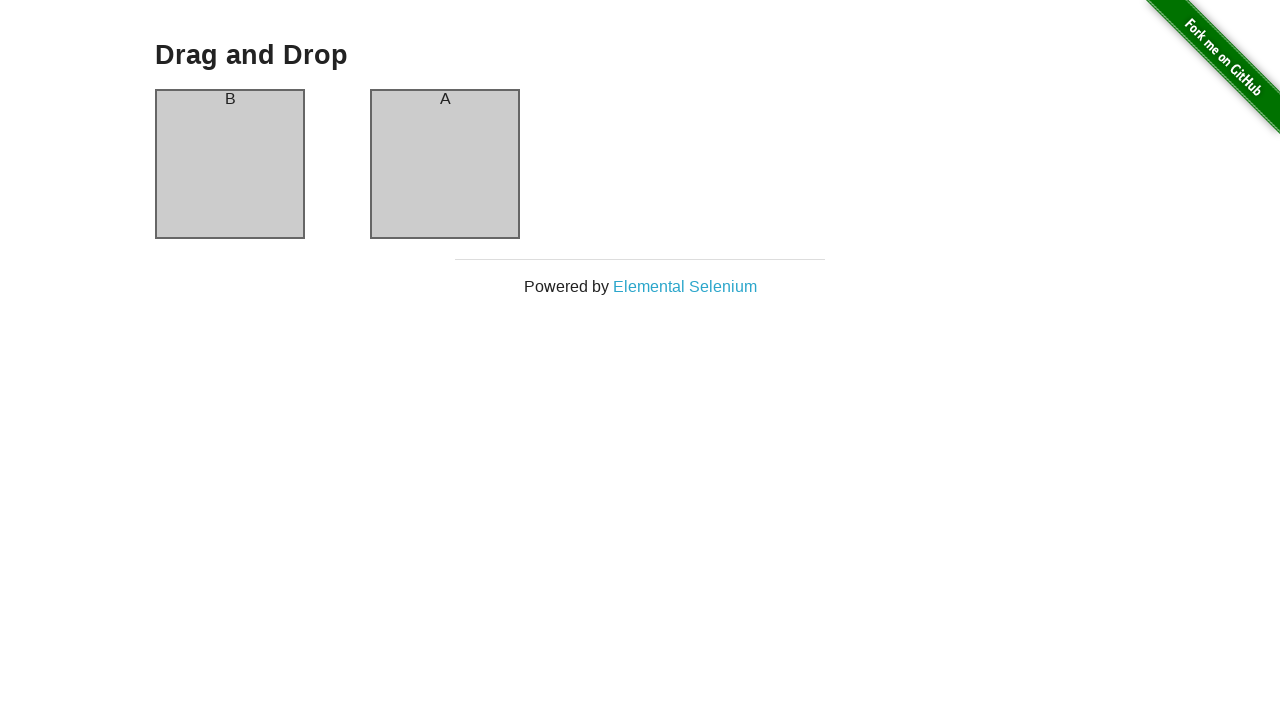

Verified column A header shows 'B' (value: 'B')
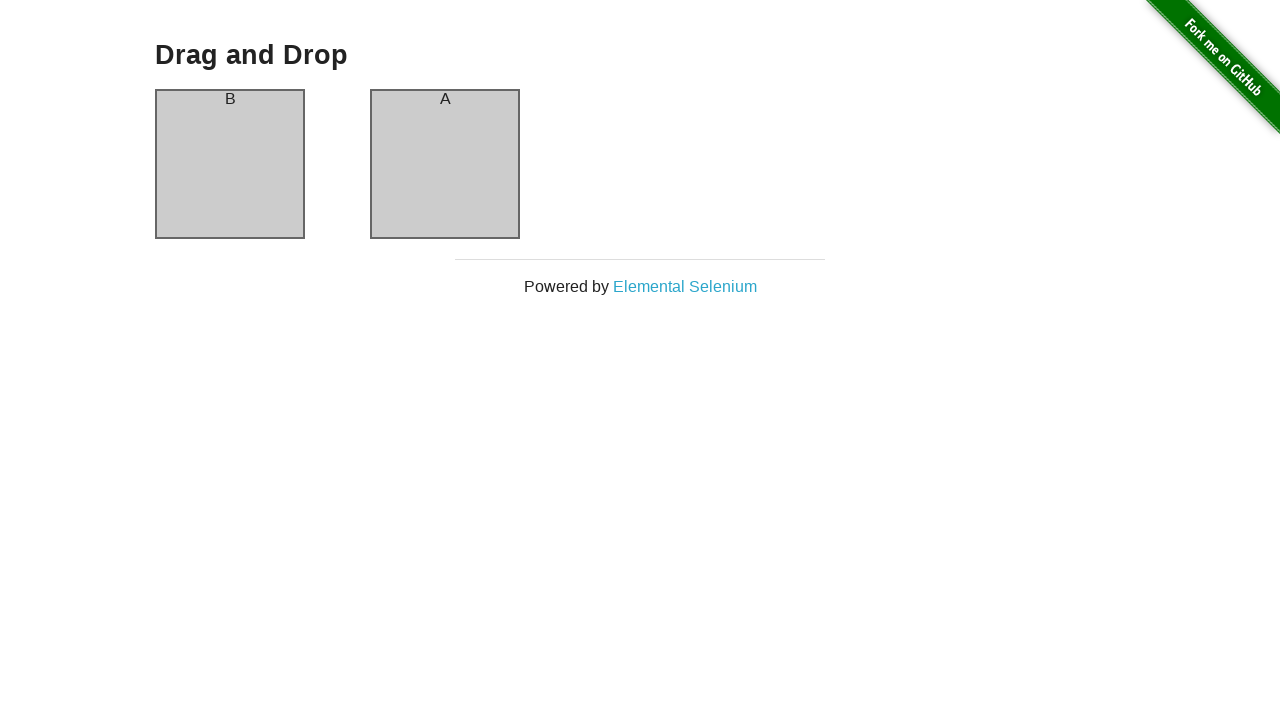

Verified column B header shows 'A' (value: 'A')
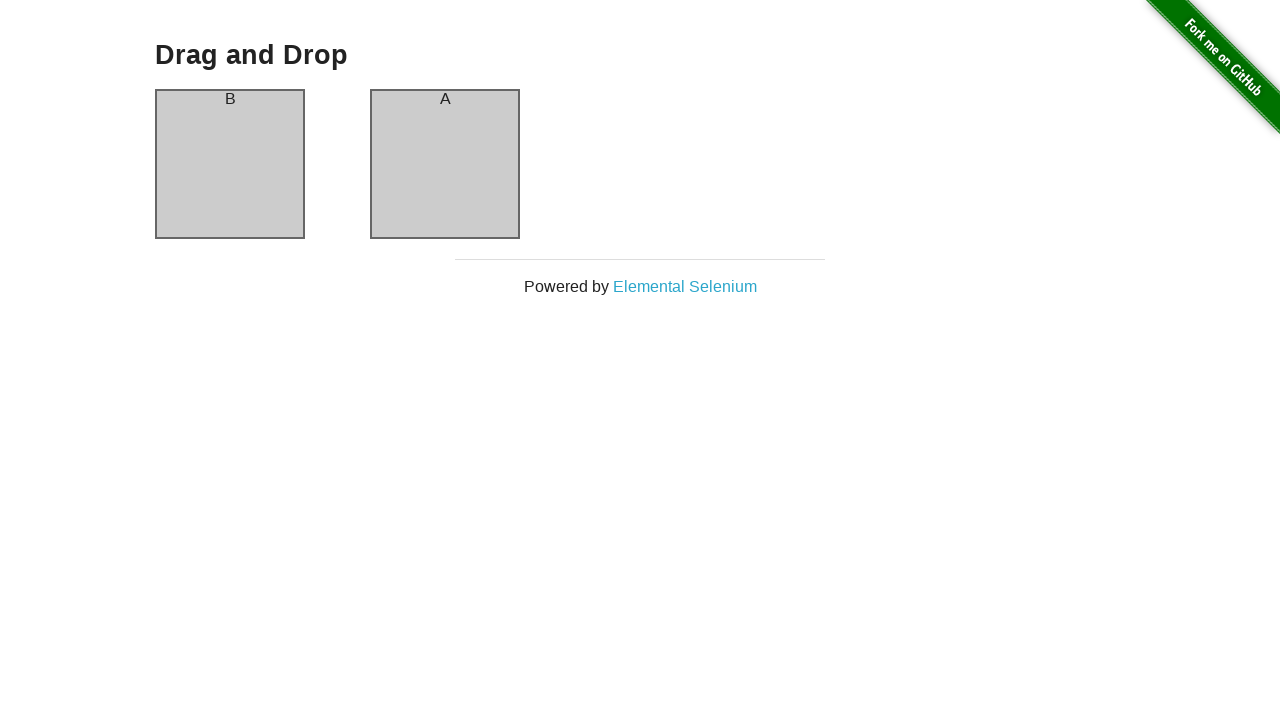

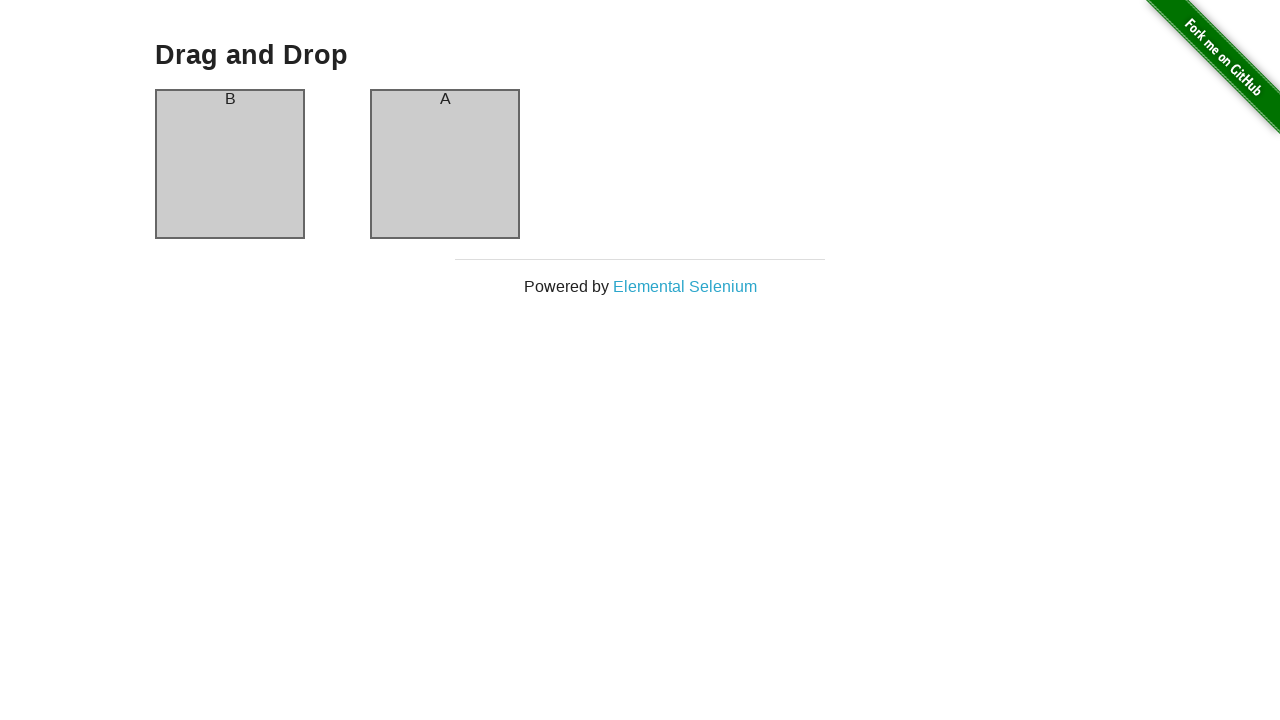